Tests for disappearing elements by checking if Gallery link exists and clicking it, refreshing if not found

Starting URL: http://the-internet.herokuapp.com/disappearing_elements

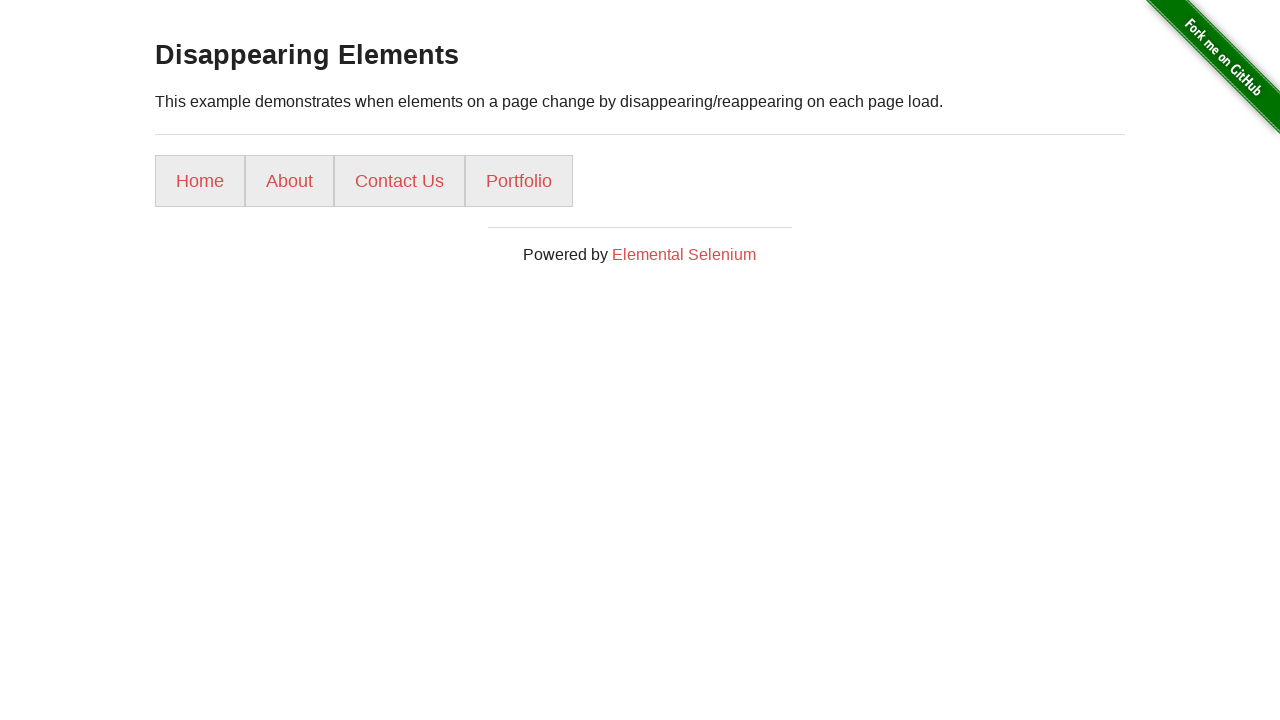

Waited for page to load - navigation links visible
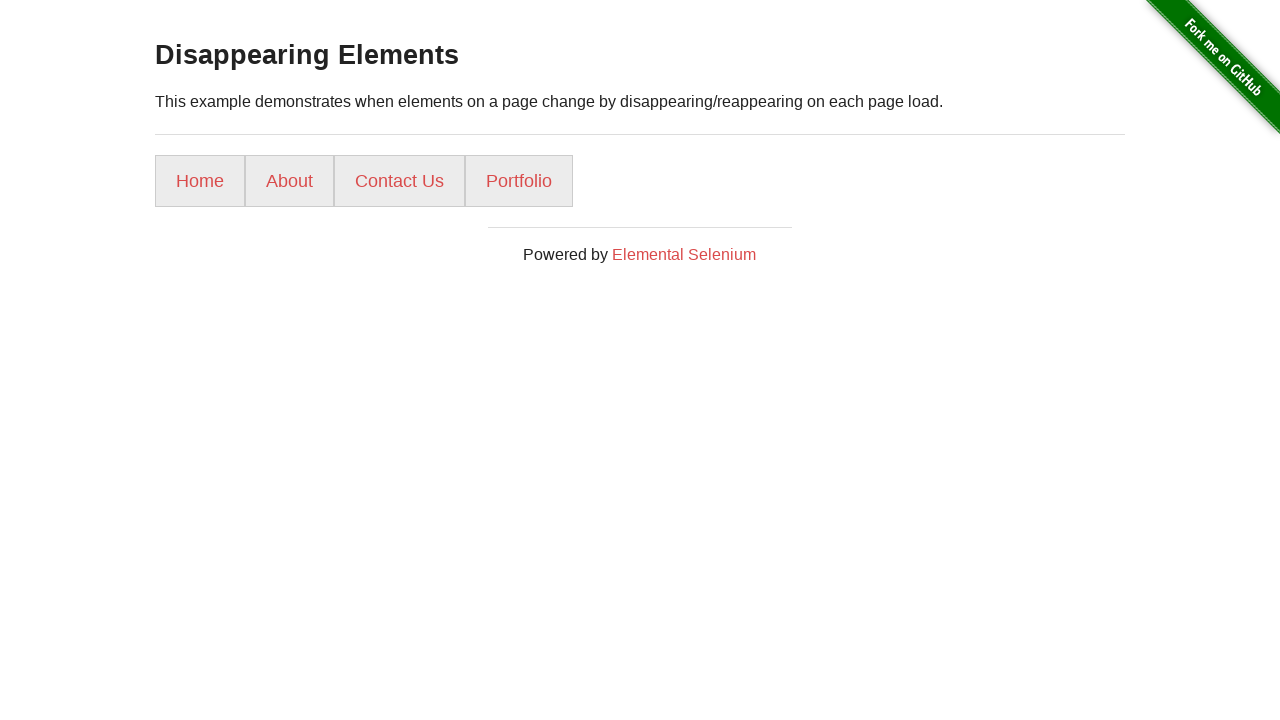

Located Gallery link element
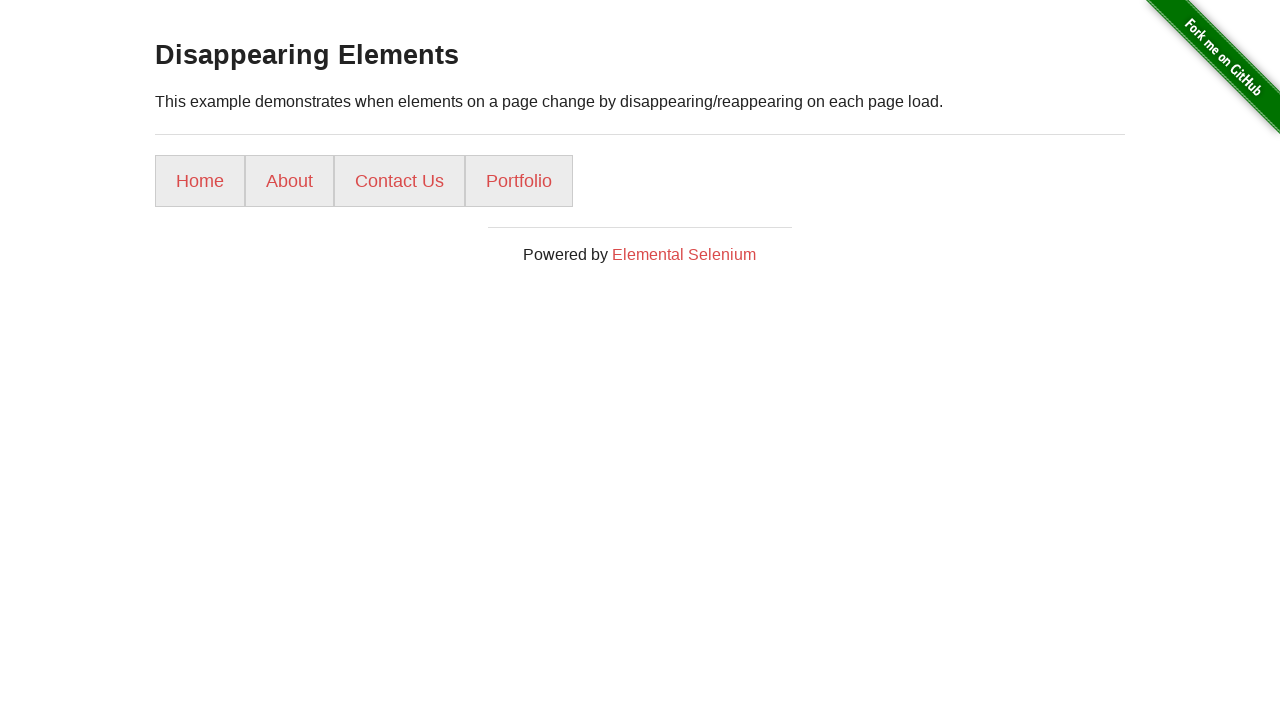

Gallery link not found - refreshed page
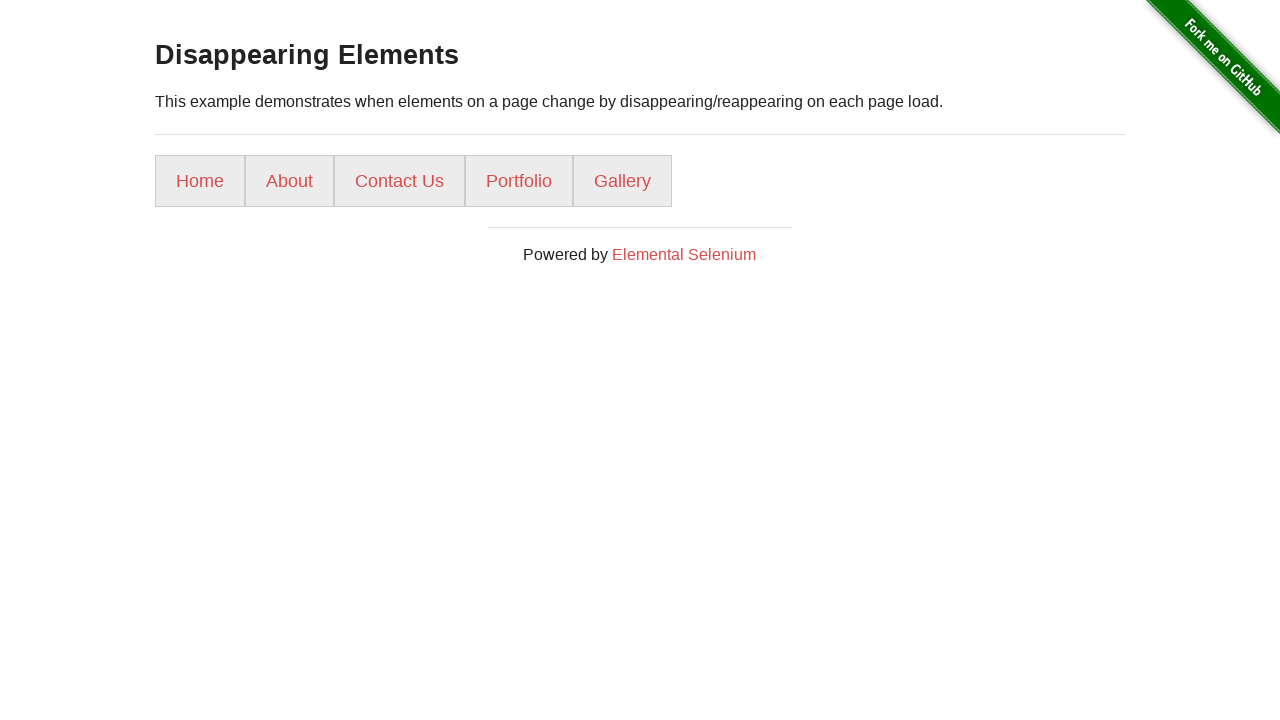

Waited 2 seconds for page to stabilize after refresh
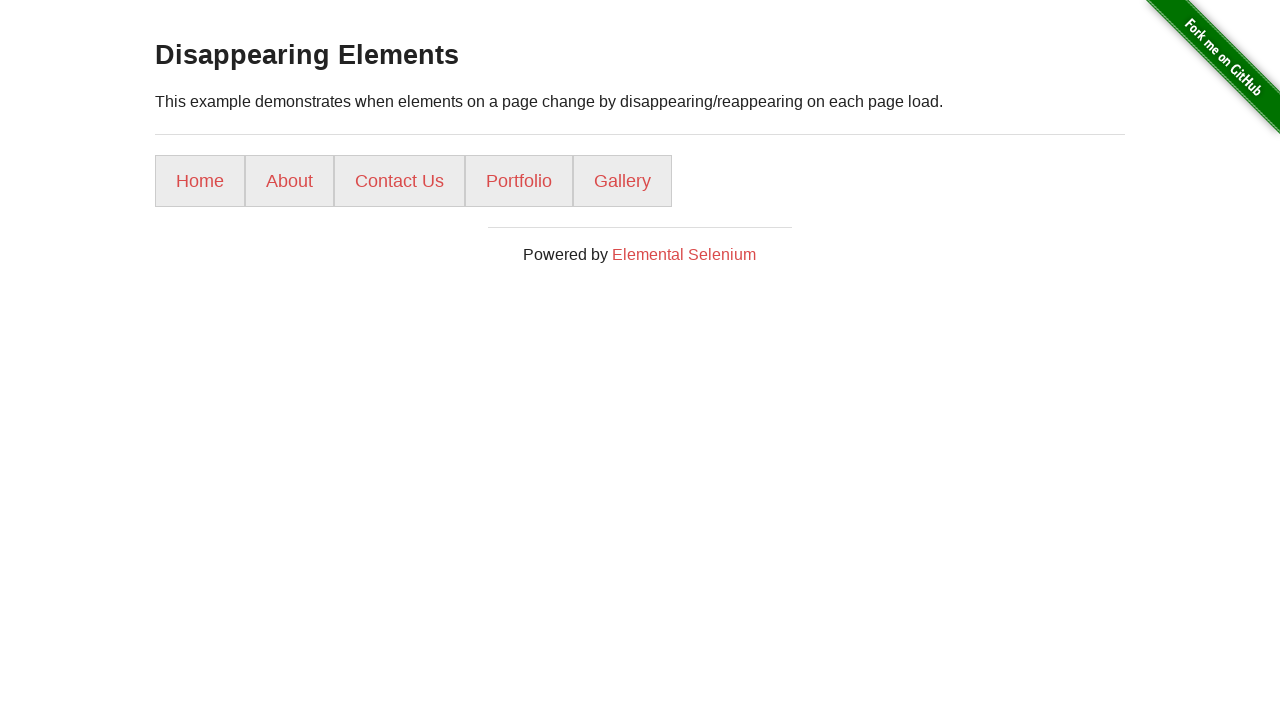

Clicked Gallery link at (622, 181) on a[href='/gallery/']
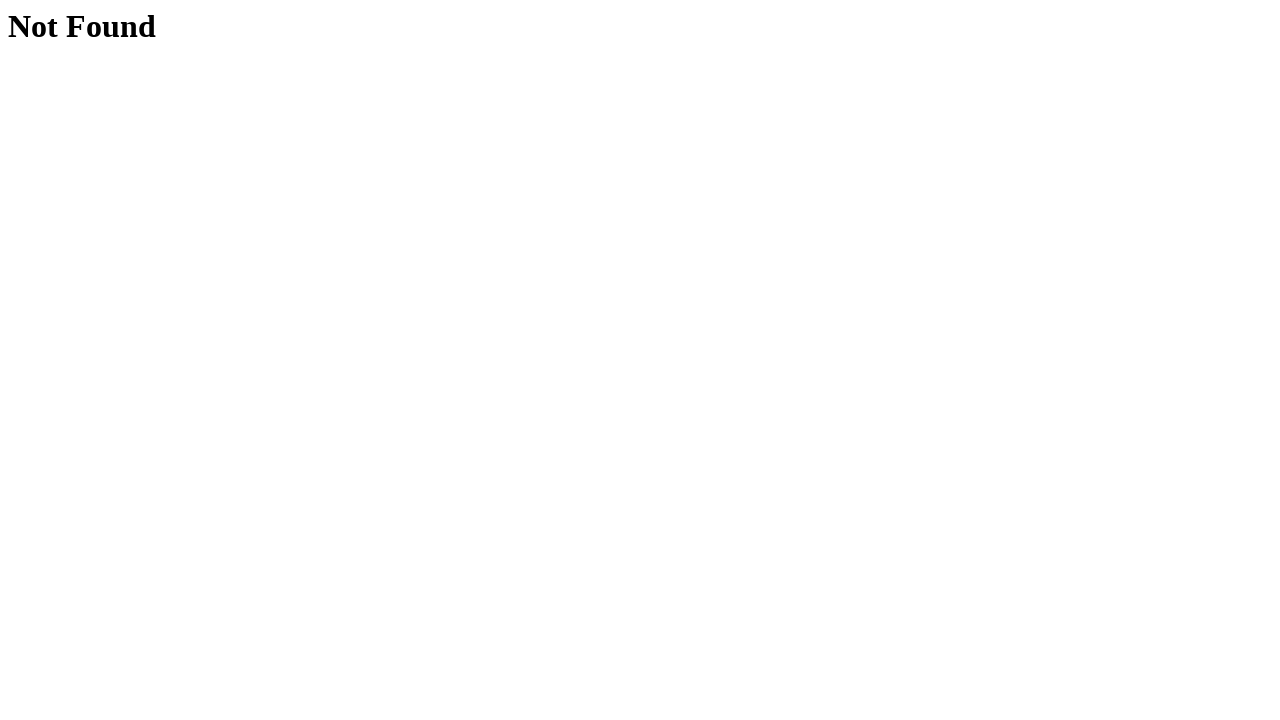

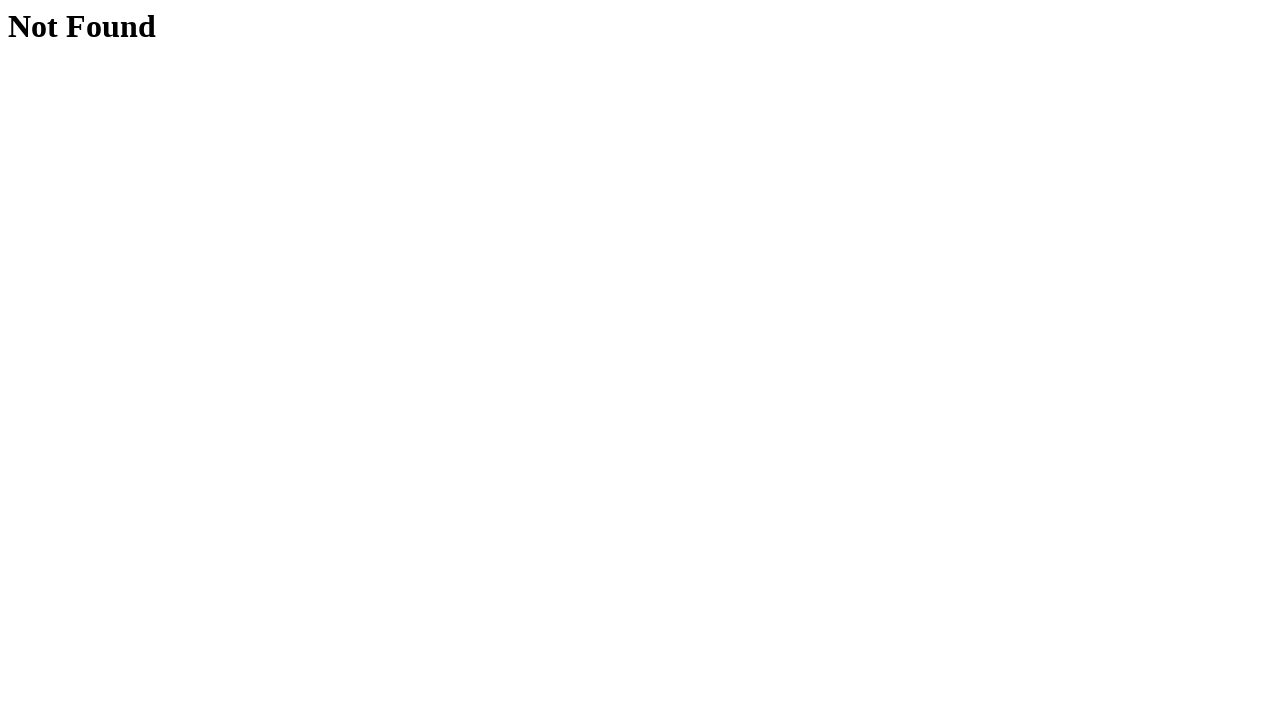